Tests drag and drop functionality within an iframe on the jQuery UI demo page by dragging an element to a drop target

Starting URL: http://jqueryui.com/droppable/

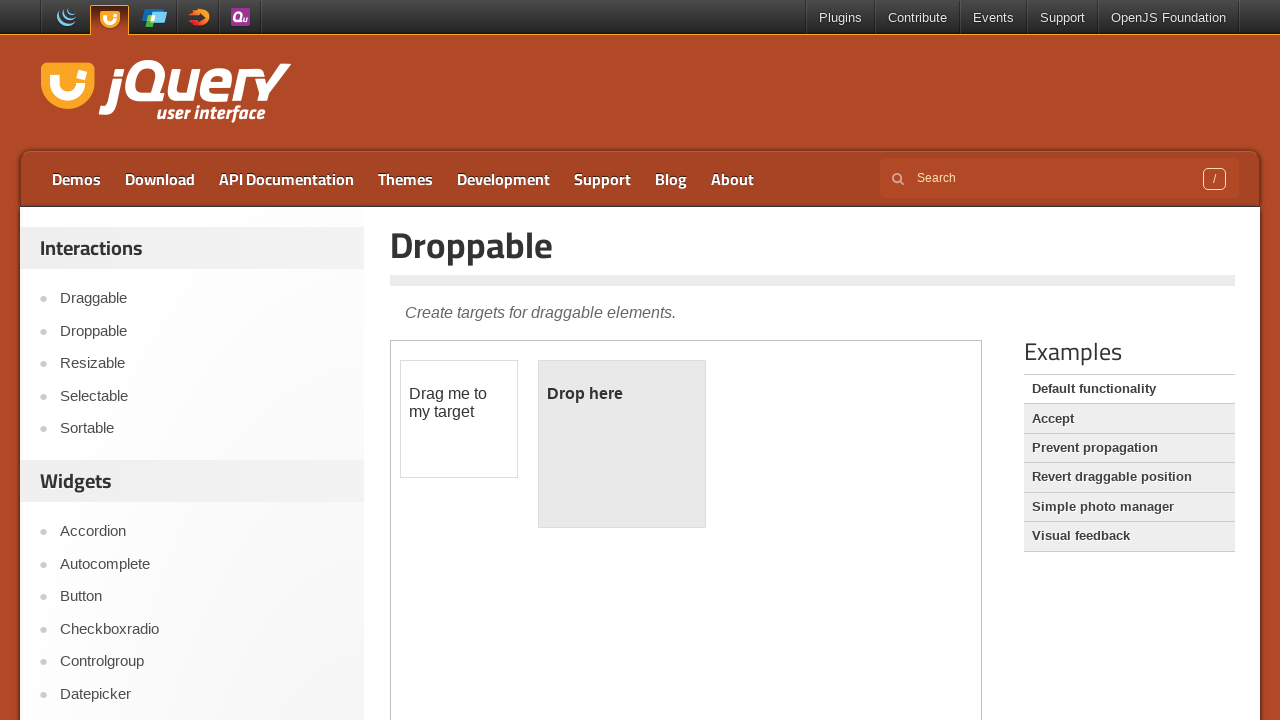

Counted iframes on the jQuery UI droppable demo page
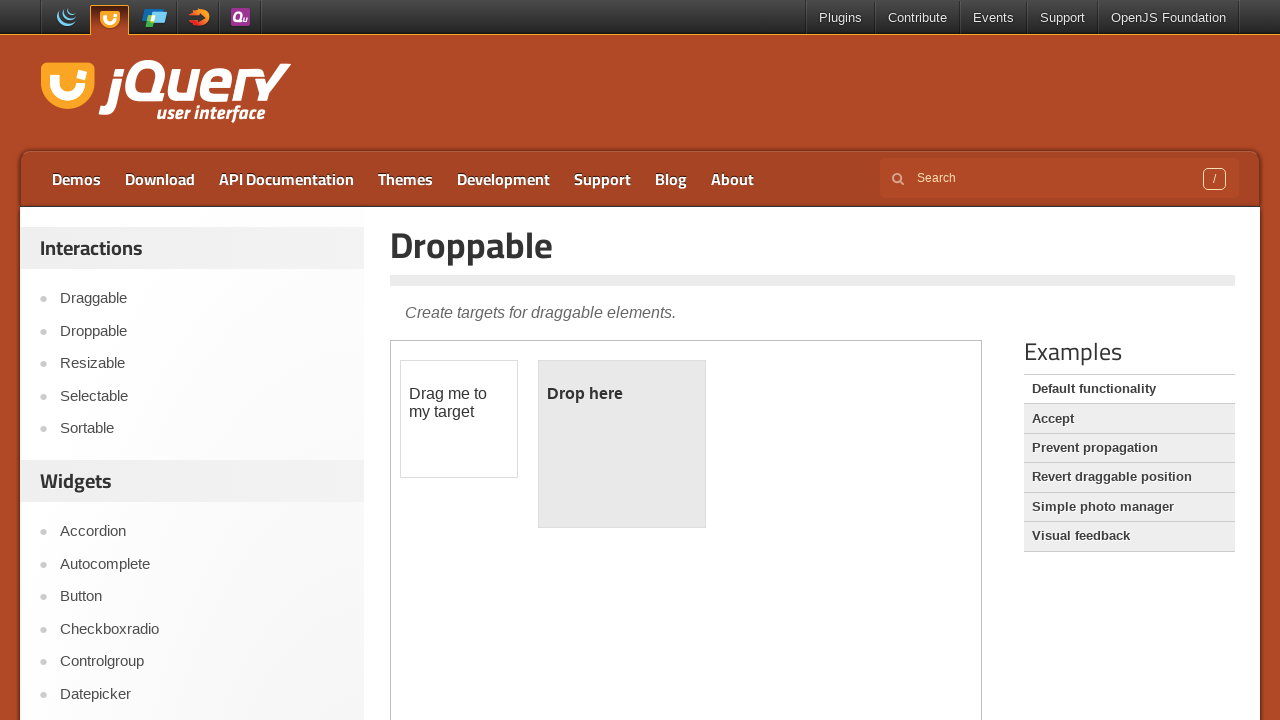

Located the first iframe containing the drag and drop demo
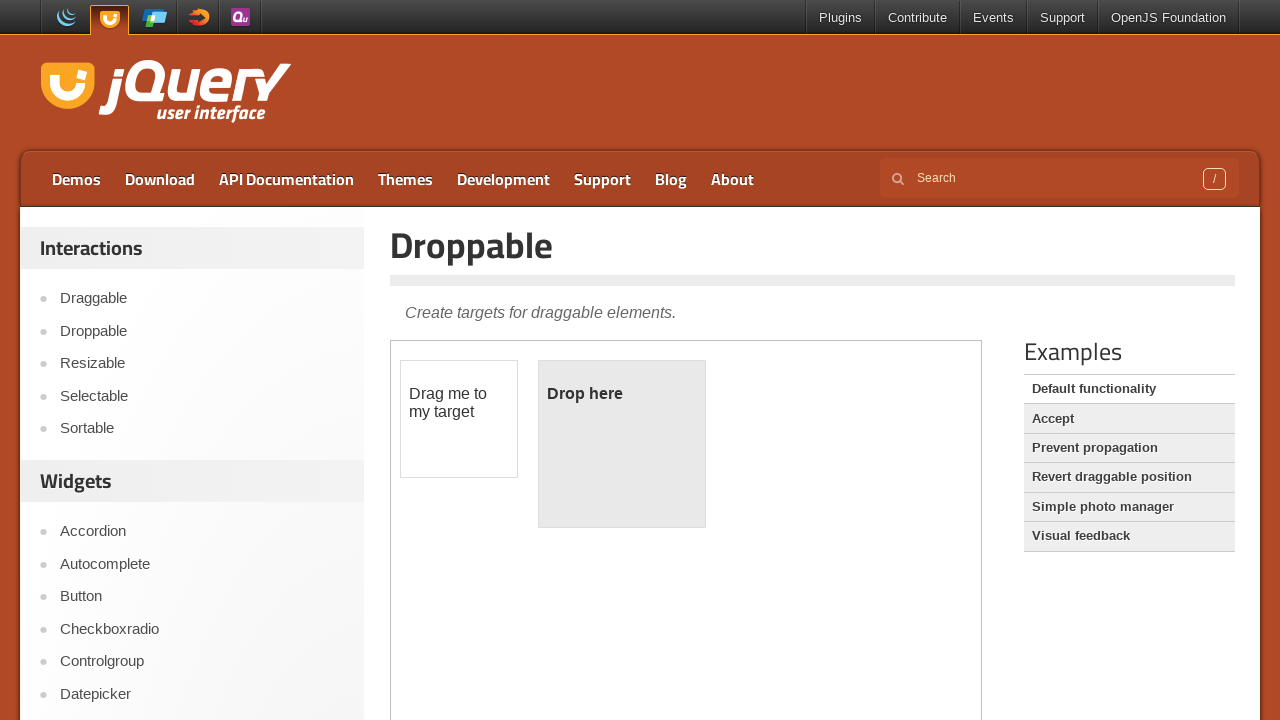

Located the draggable element (#draggable) within the iframe
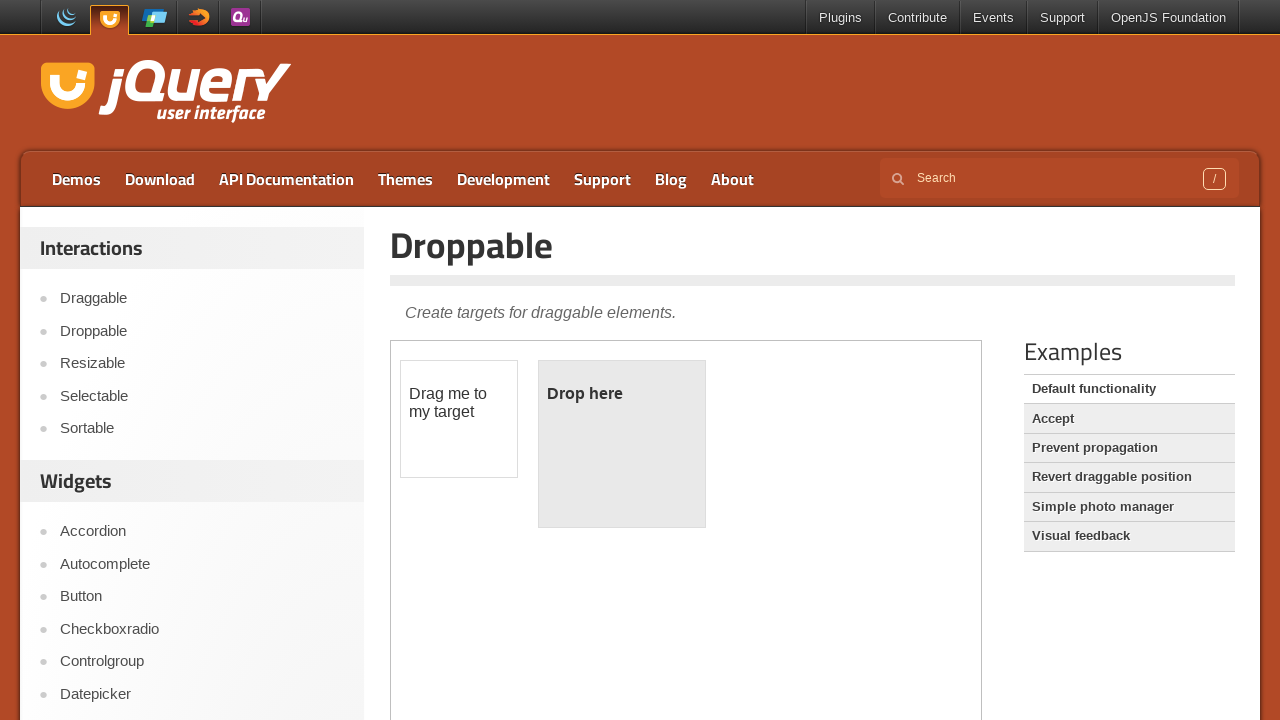

Located the droppable element (#droppable) within the iframe
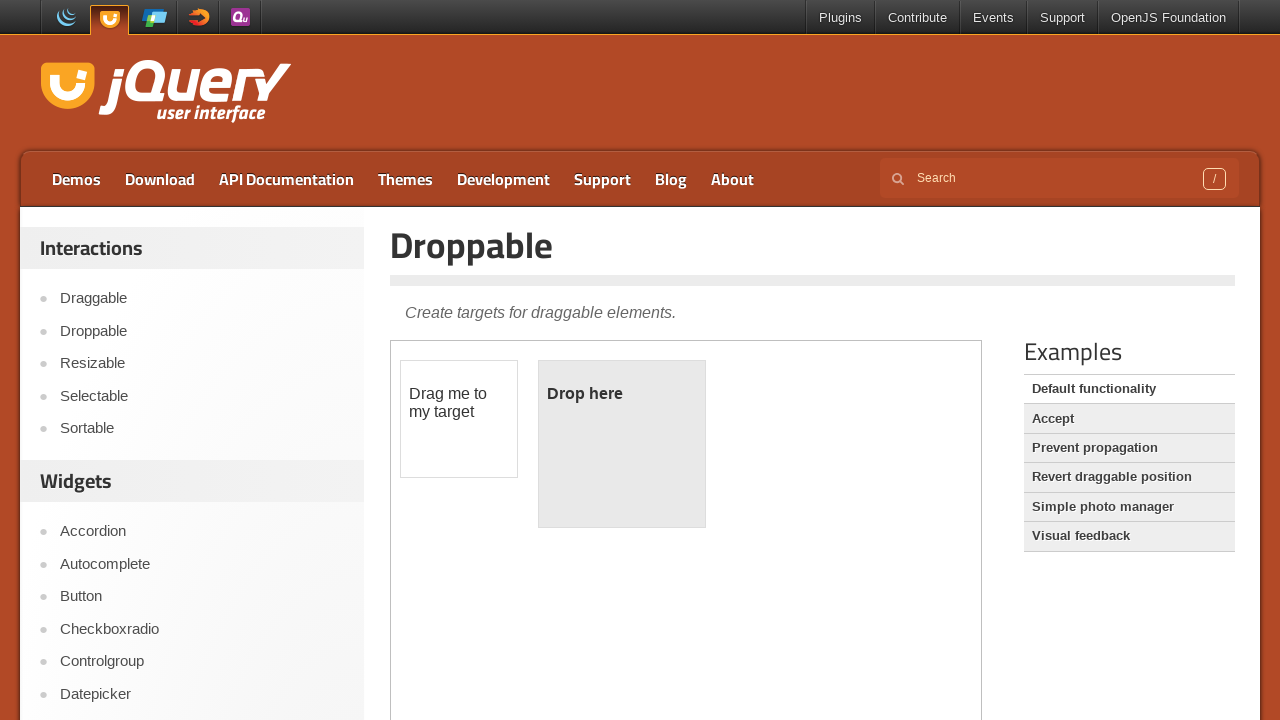

Dragged the draggable element to the droppable target at (622, 444)
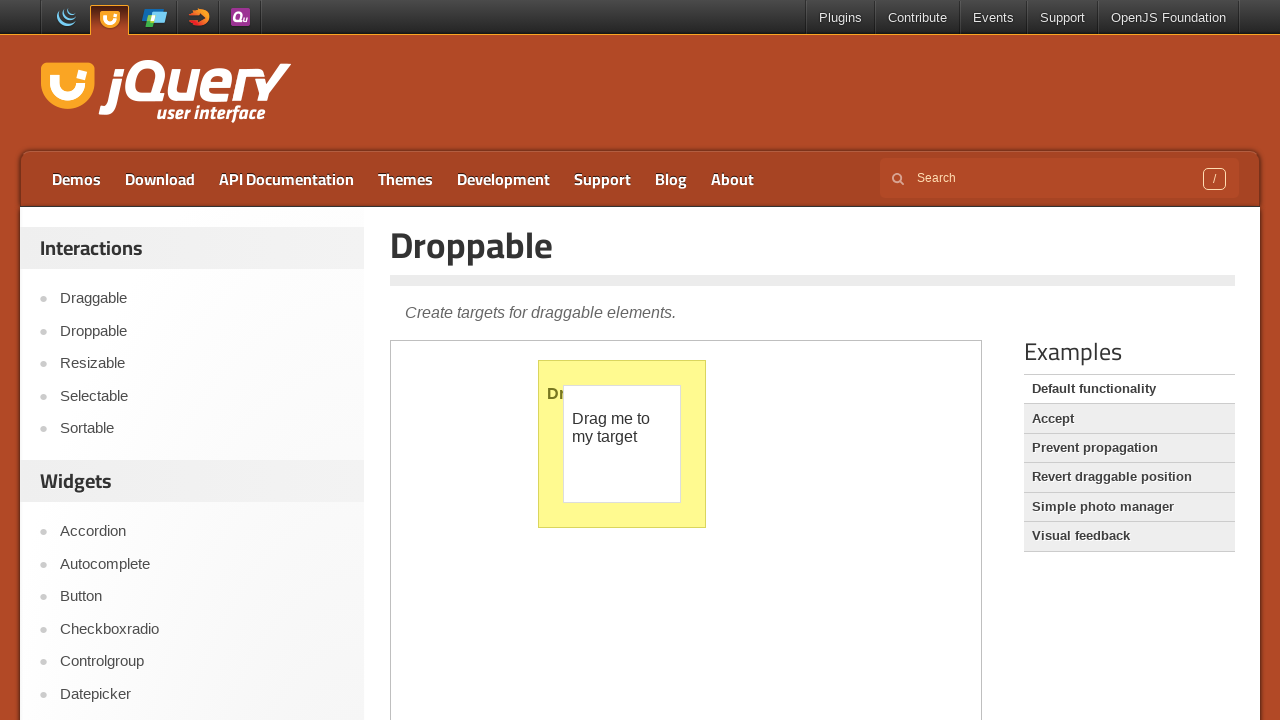

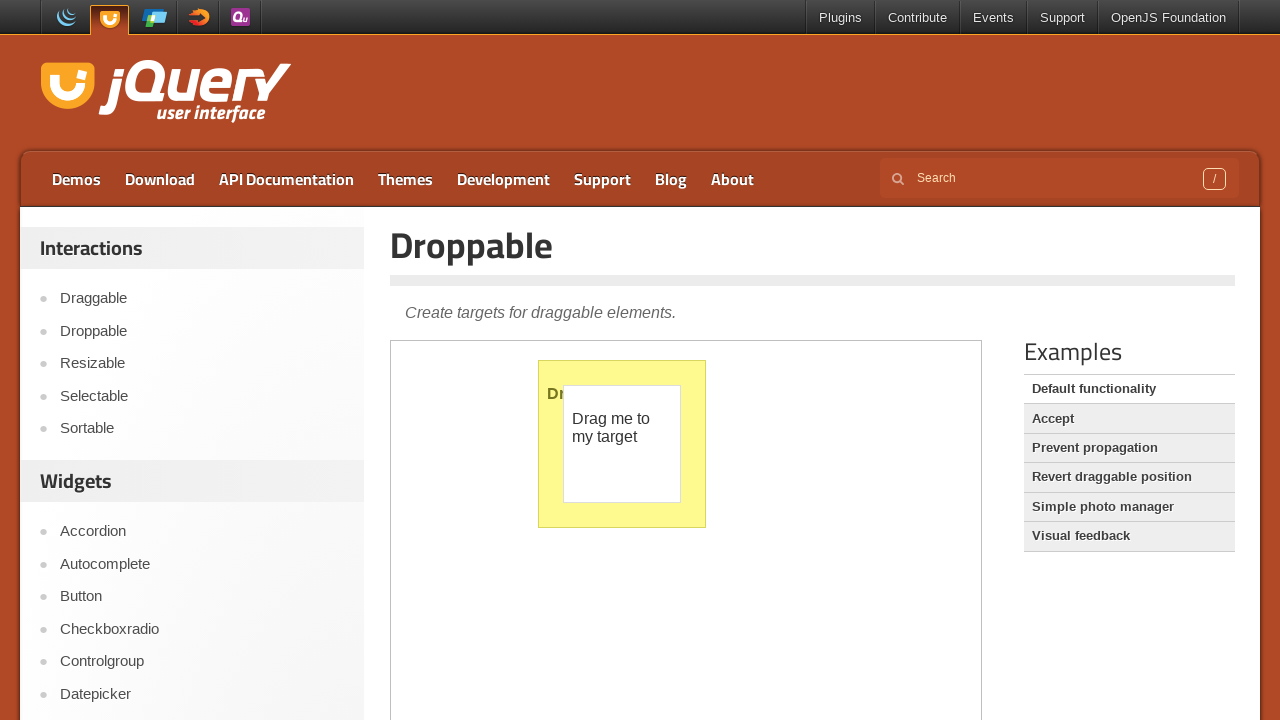